Tests sending a space key press to a target element and verifies the result text displays the correct key pressed

Starting URL: http://the-internet.herokuapp.com/key_presses

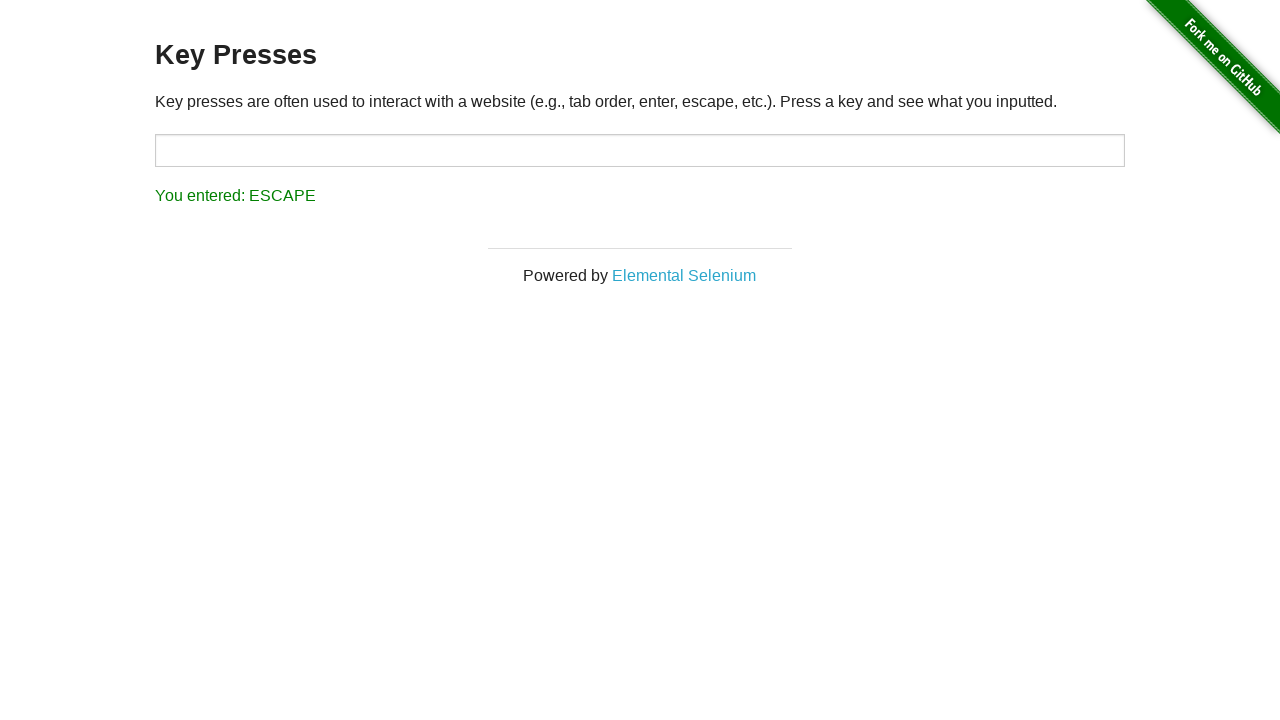

Pressed Space key on target element on #target
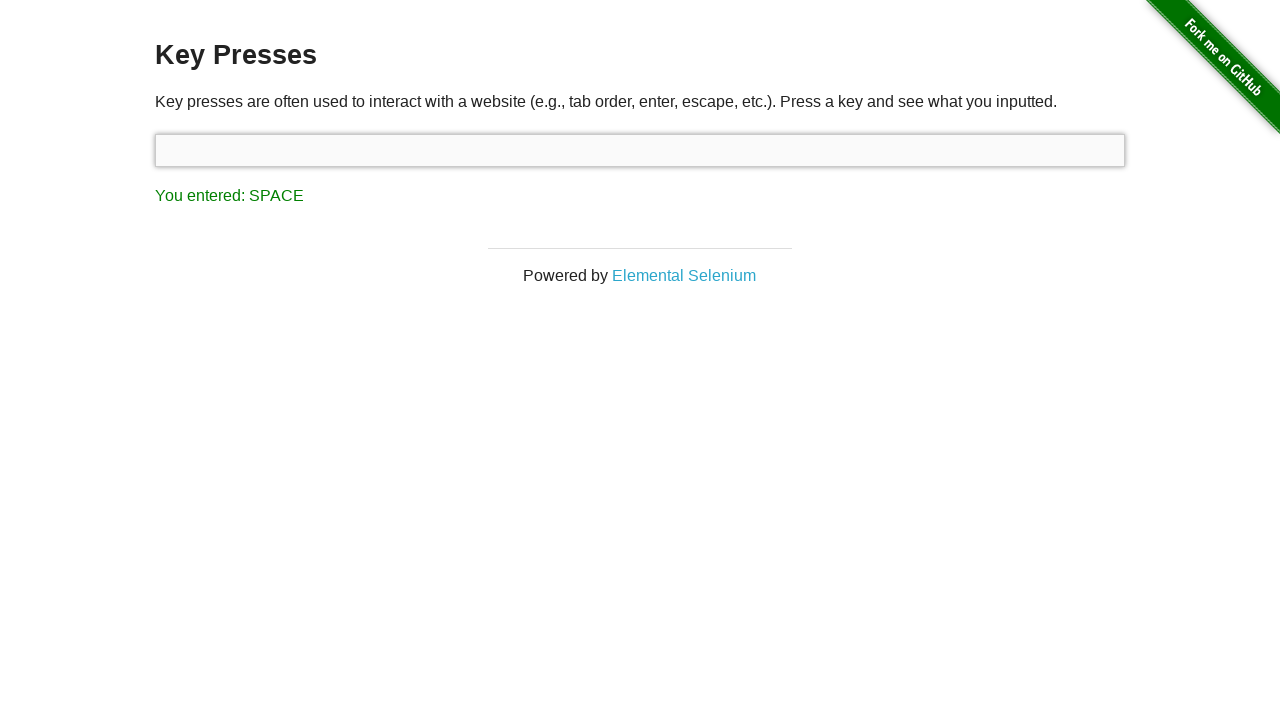

Result element loaded after space key press
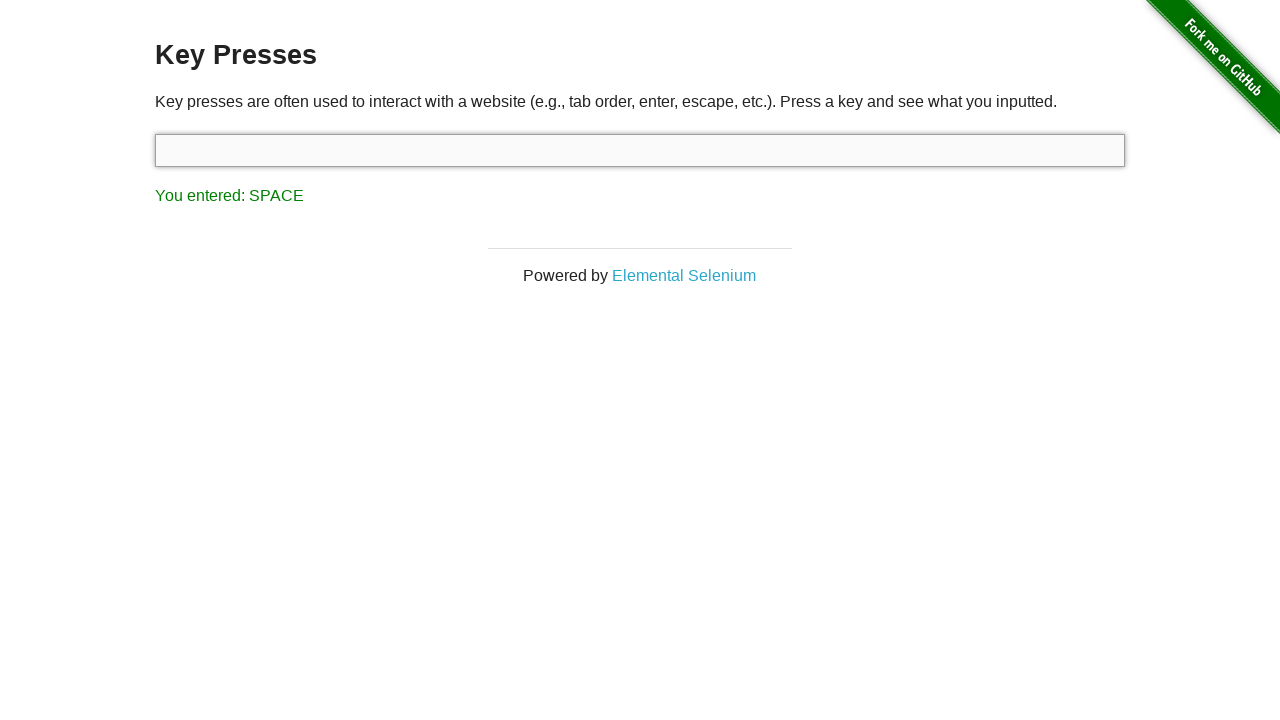

Retrieved result text content
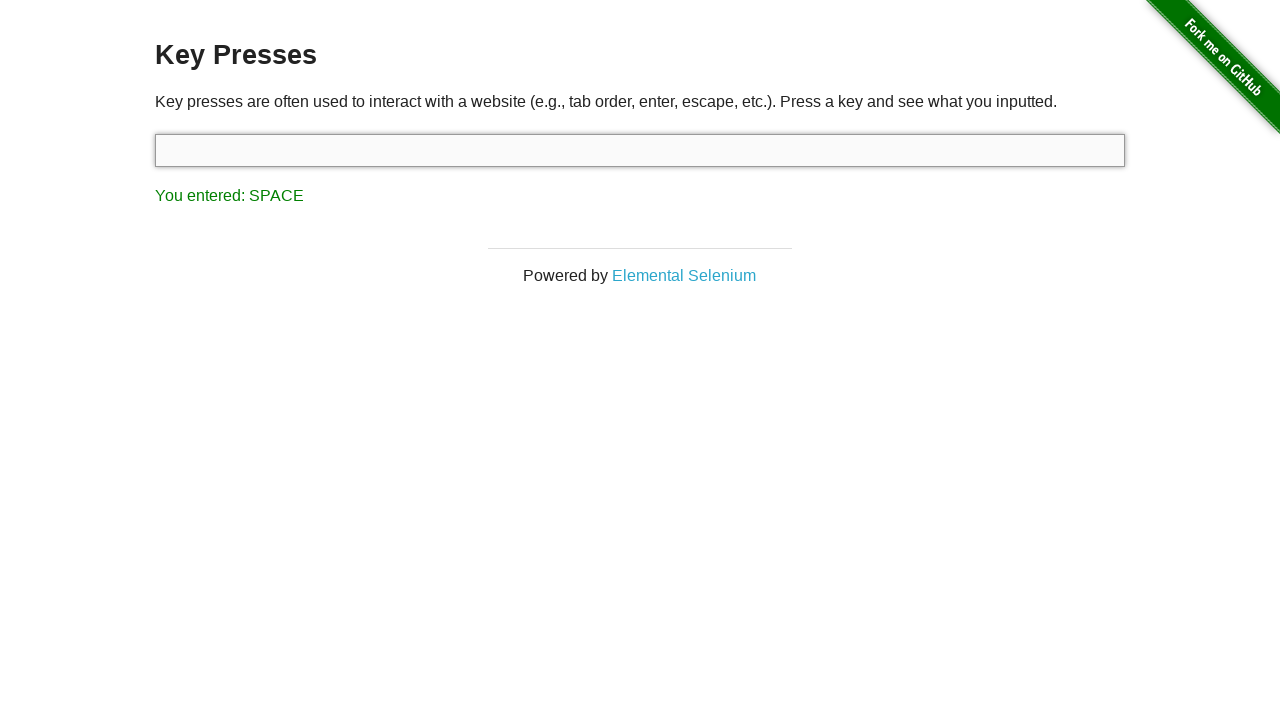

Verified result text displays 'You entered: SPACE'
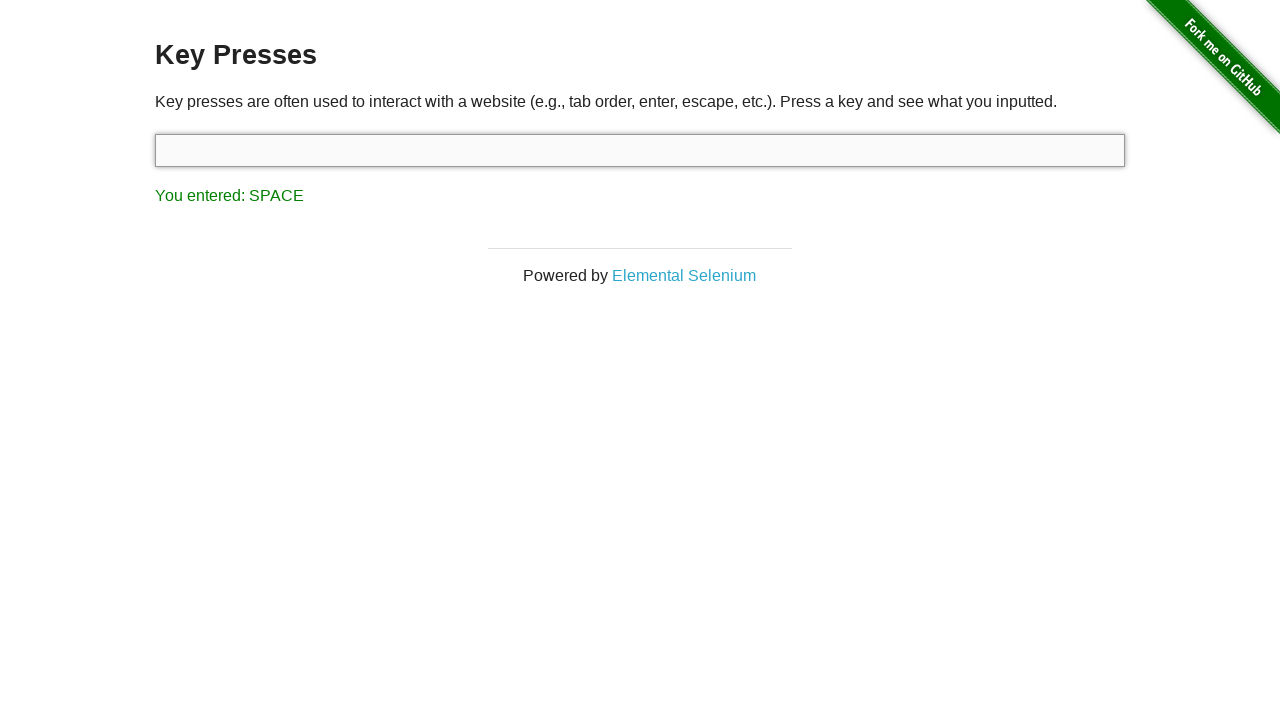

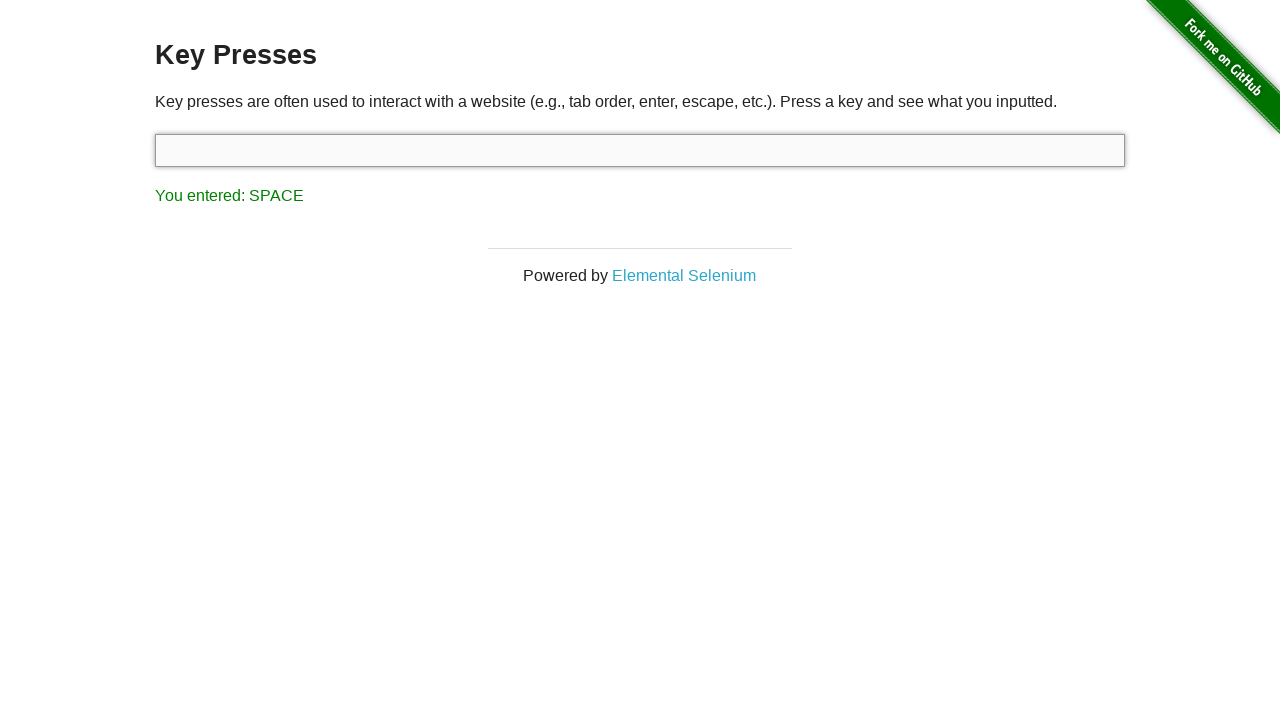